Tests various JavaScript alert interactions including simple alerts, timer-based alerts, confirmation dialogs, and prompt dialogs on a demo website

Starting URL: https://demoqa.com/alerts

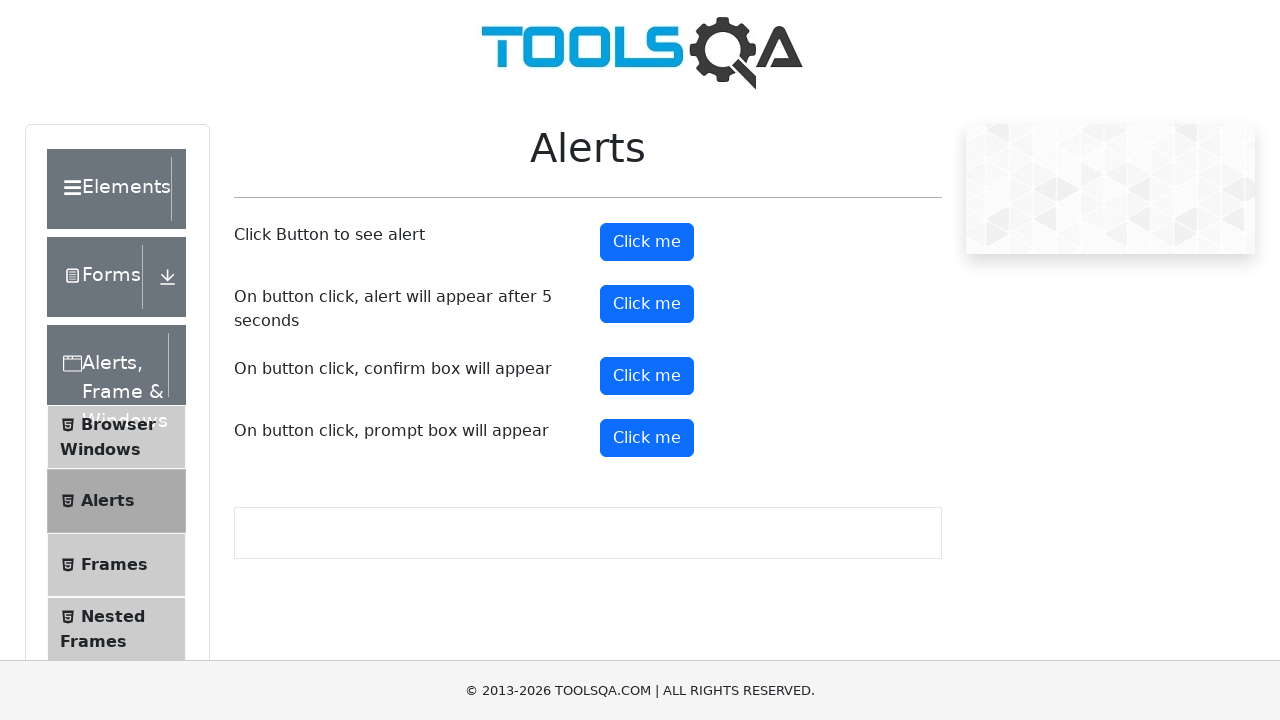

Clicked button to trigger simple alert at (647, 242) on #alertButton
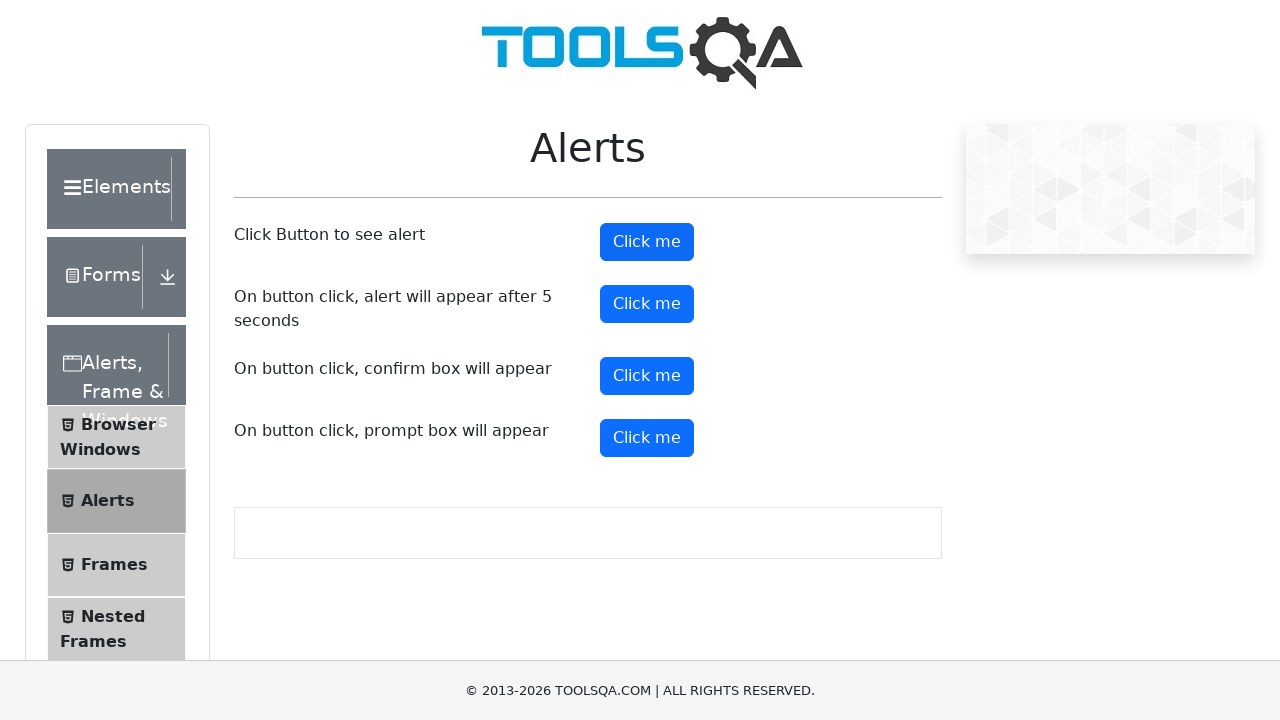

Set up handler to accept simple alert
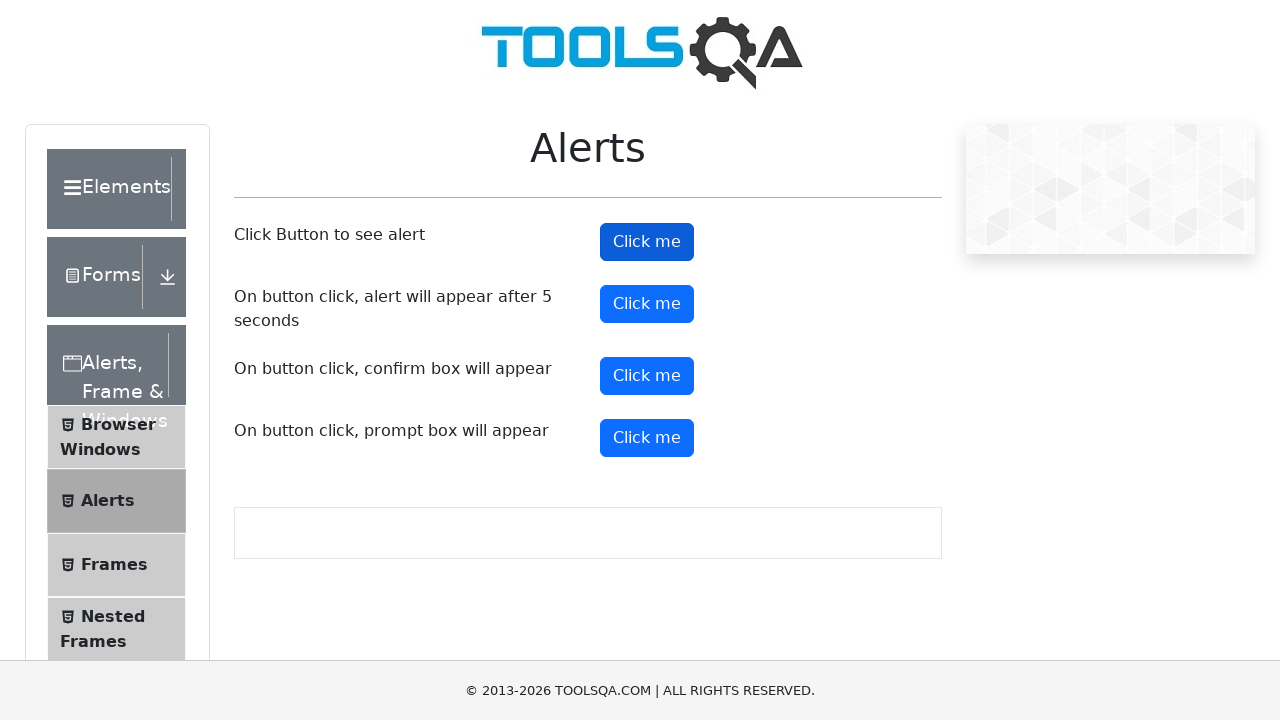

Clicked button to trigger timer-based alert at (647, 304) on #timerAlertButton
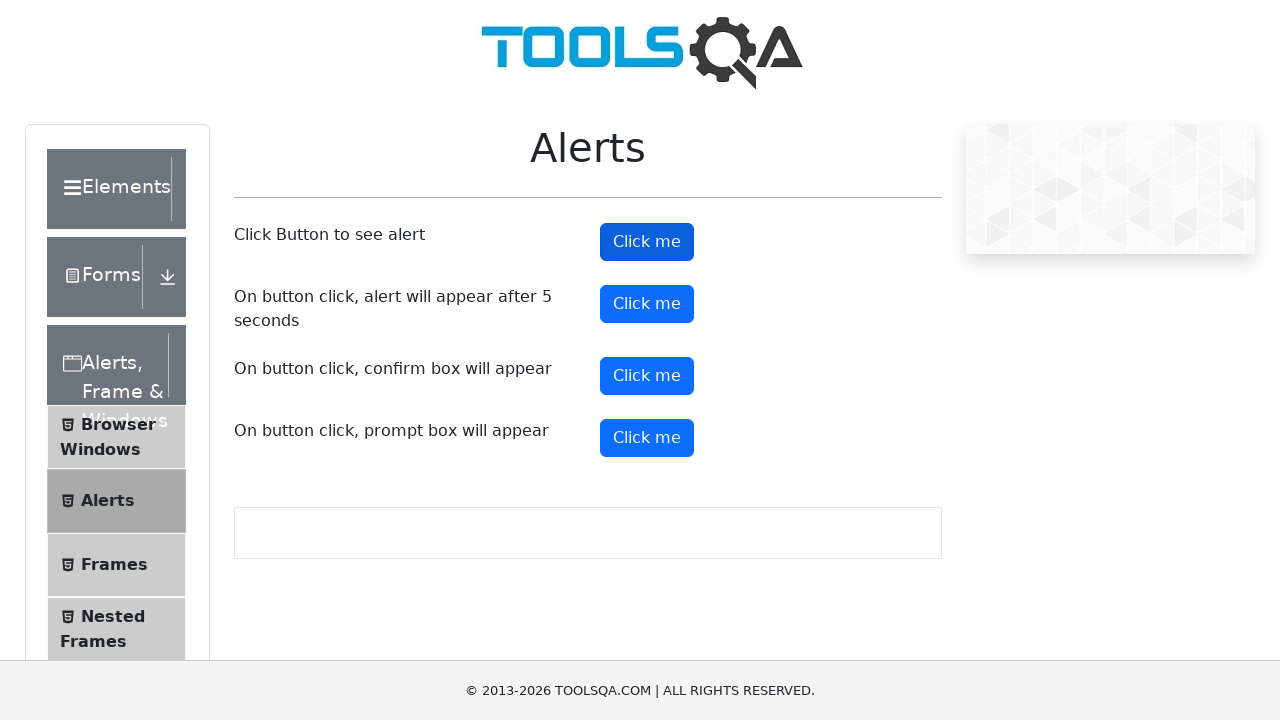

Waited 5.5 seconds for timer alert to appear
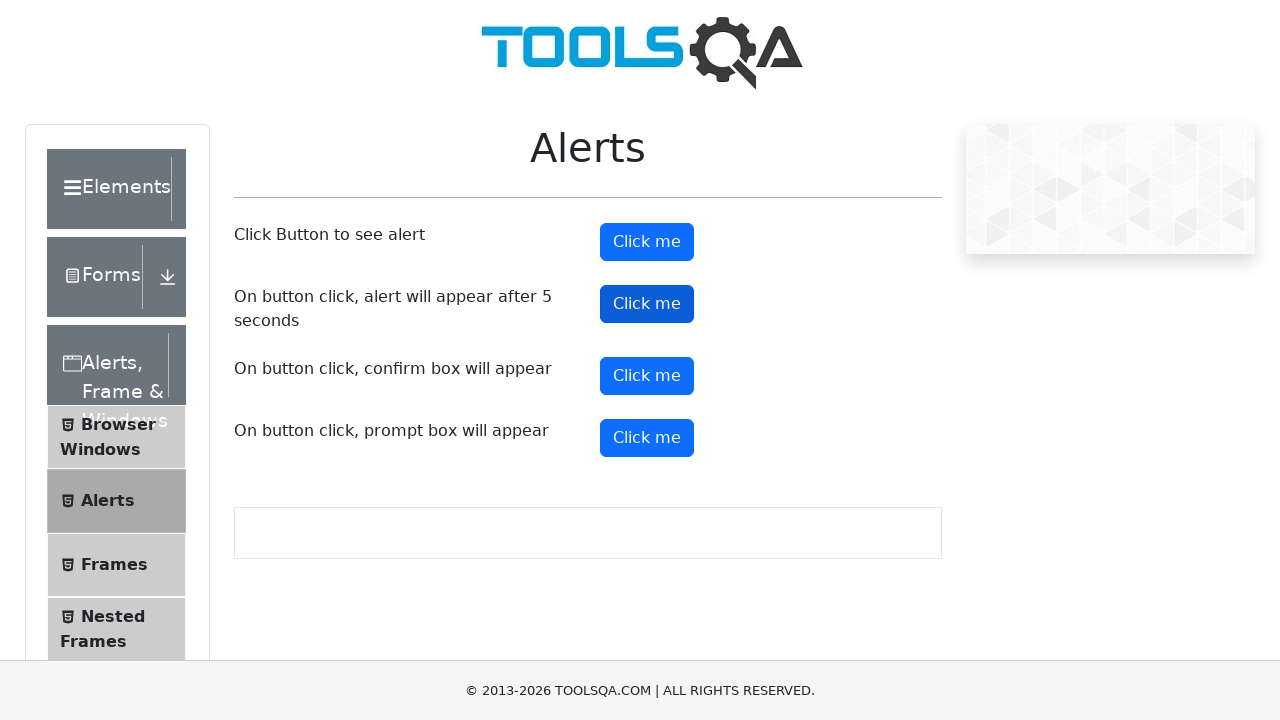

Clicked button to trigger confirmation dialog at (647, 376) on #confirmButton
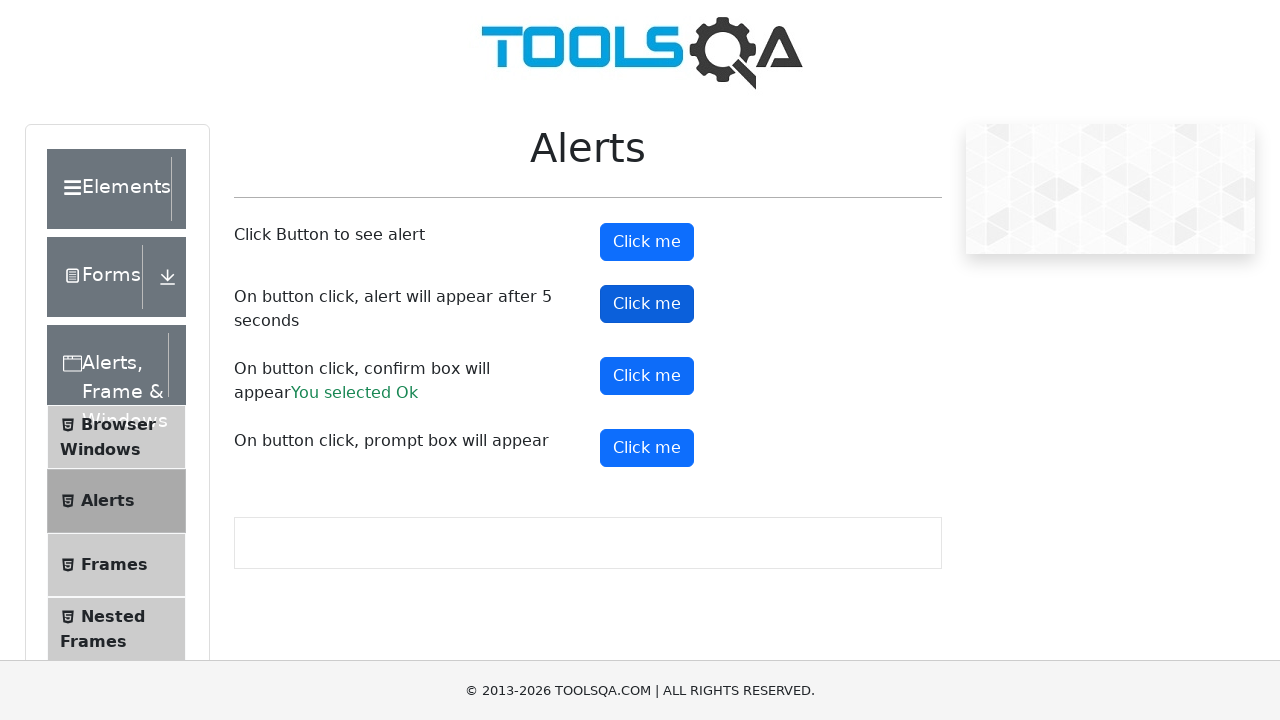

Set up handler to dismiss confirmation dialog
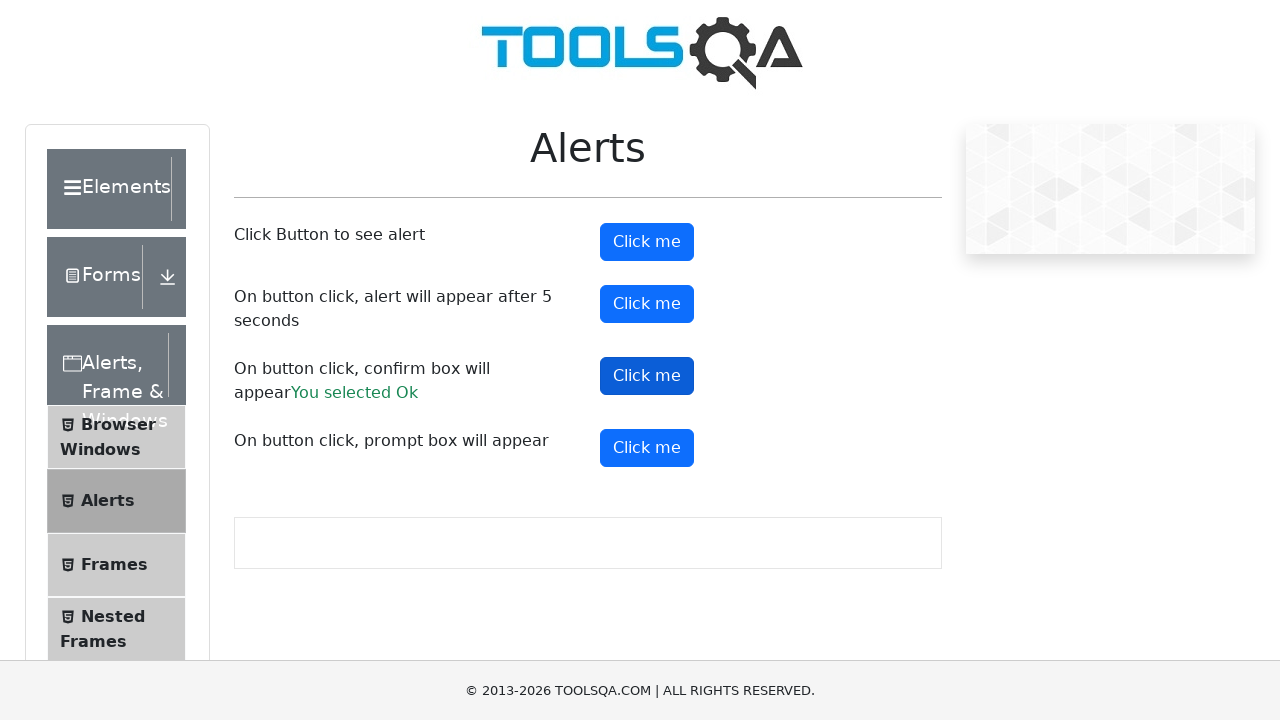

Waited for confirmation dialog to be processed
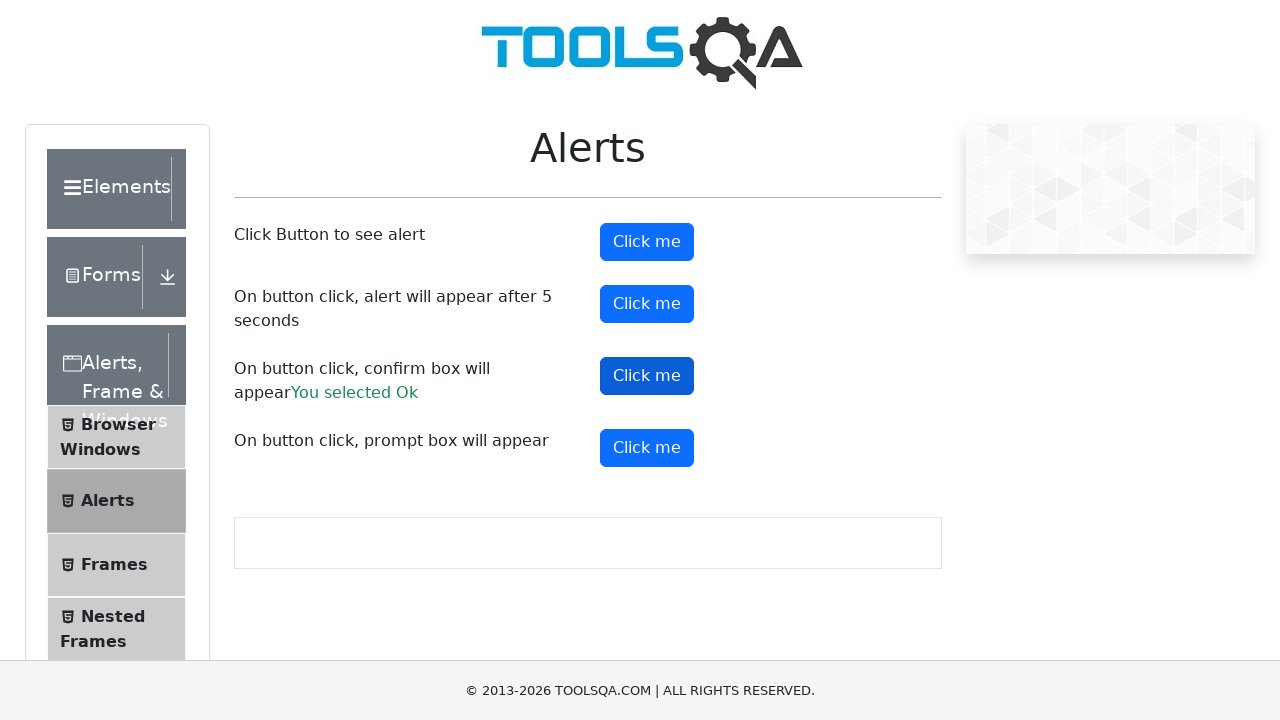

Clicked button to trigger prompt dialog at (647, 448) on #promtButton
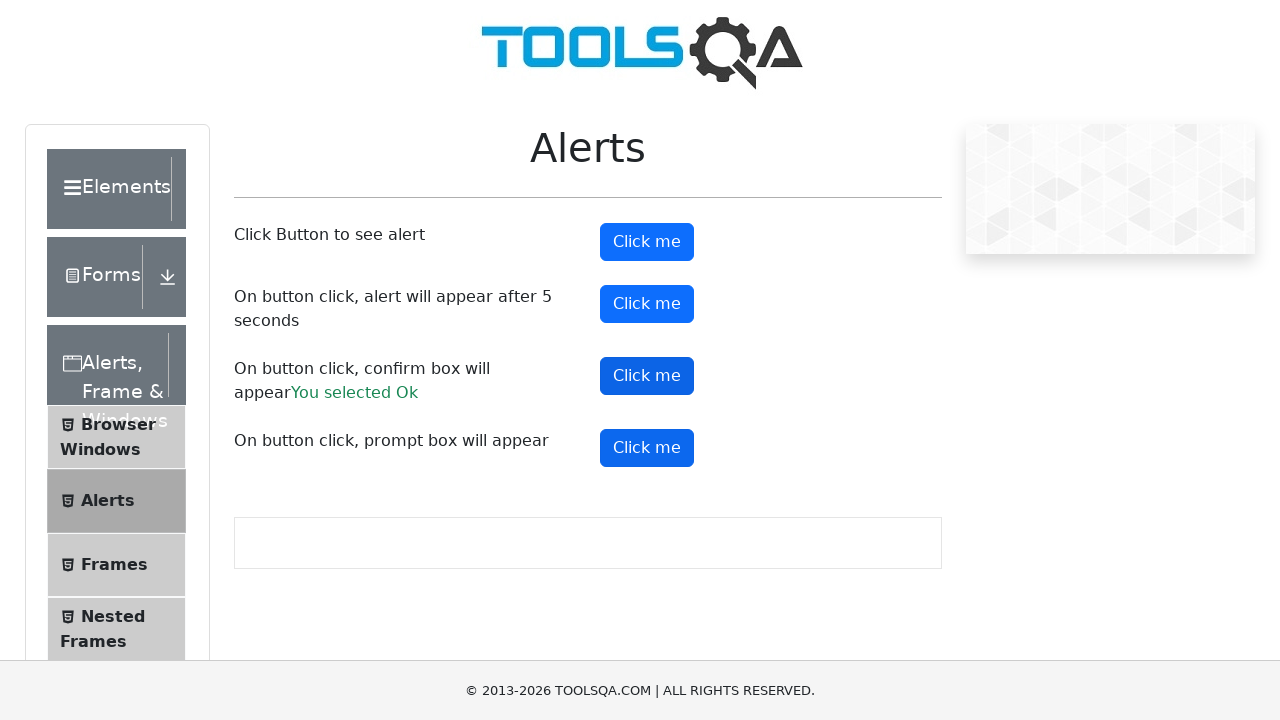

Set up handler to accept prompt dialog with text 'halloooooo'
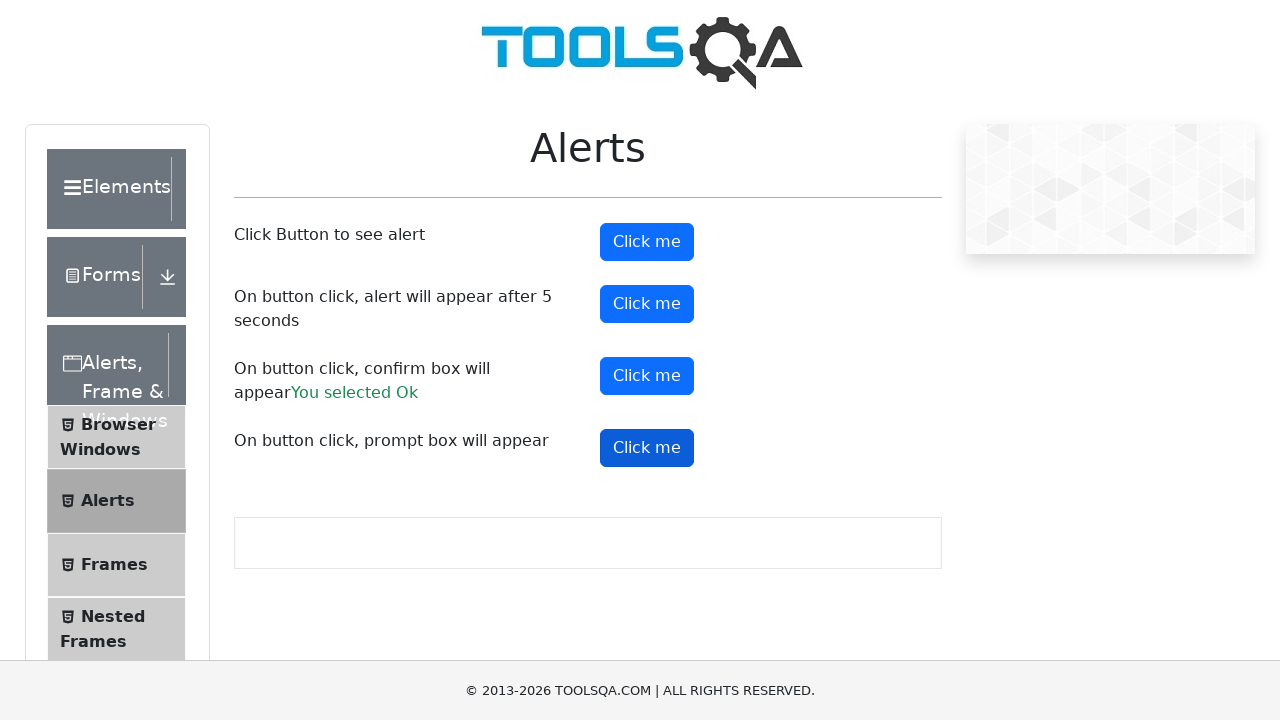

Waited for prompt dialog to be processed
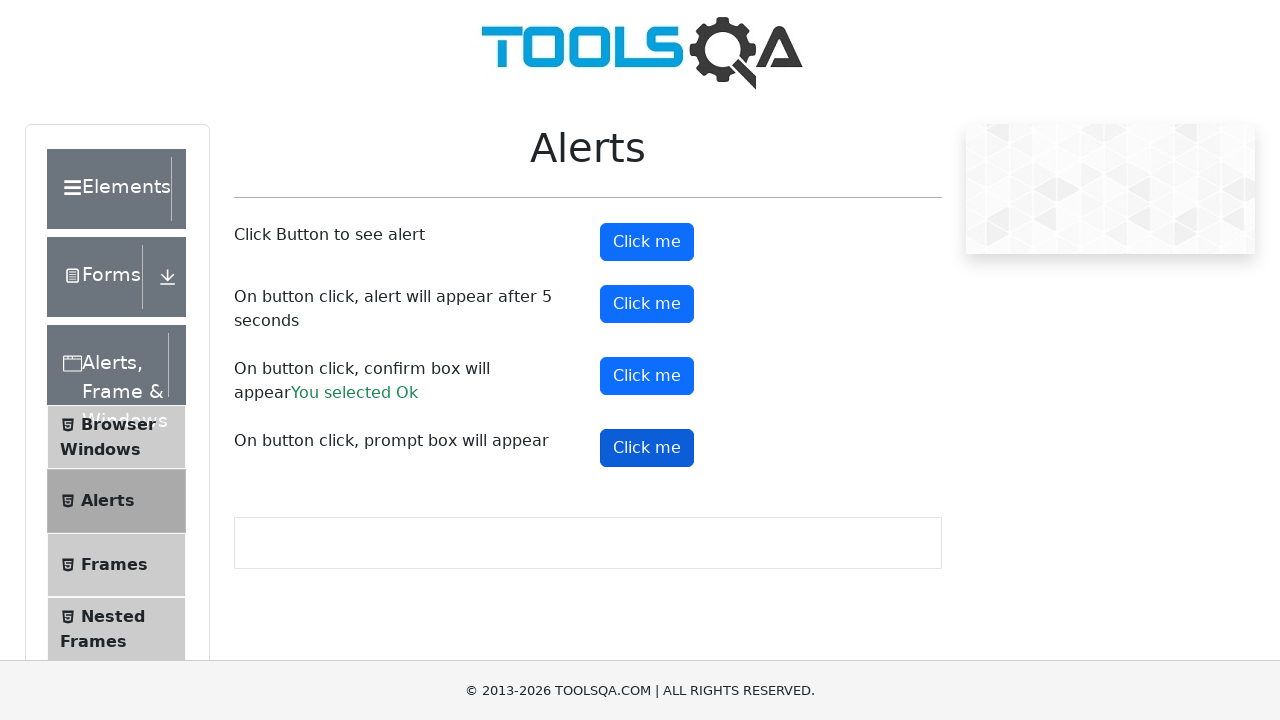

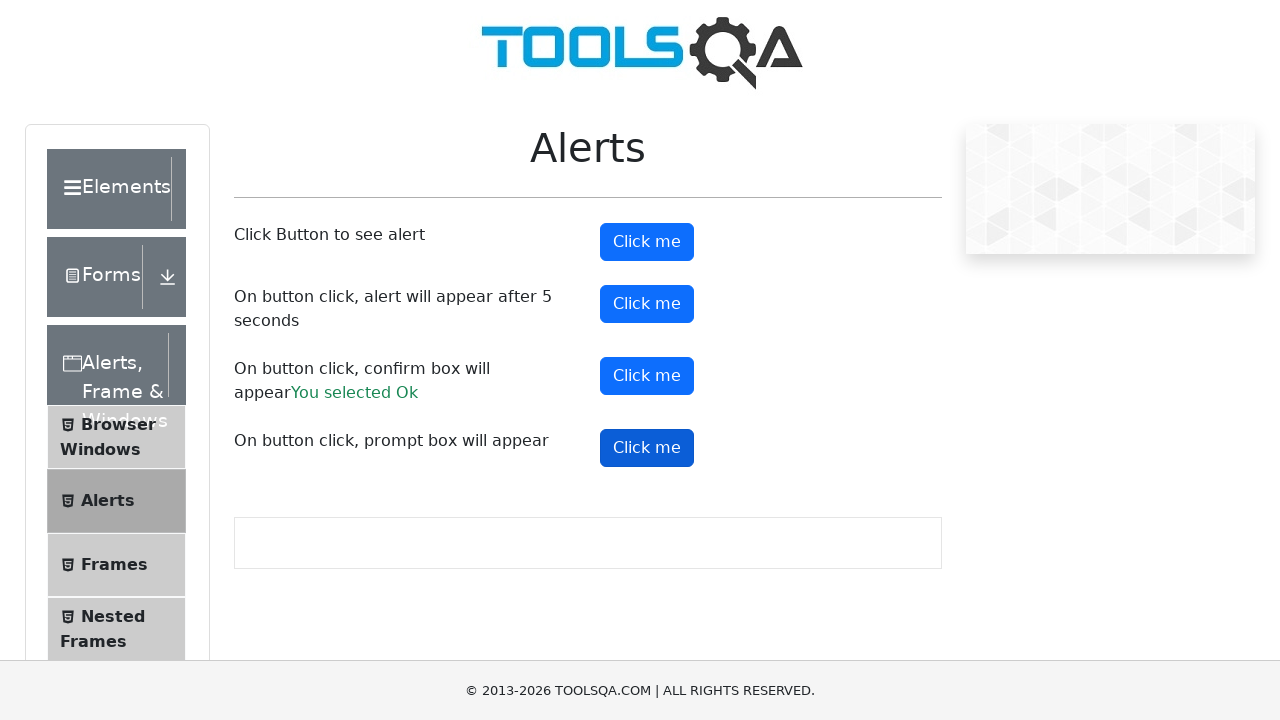